Tests checkbox functionality by selecting checkbox 1 and deselecting checkbox 2 on a demo page.

Starting URL: https://the-internet.herokuapp.com/checkboxes

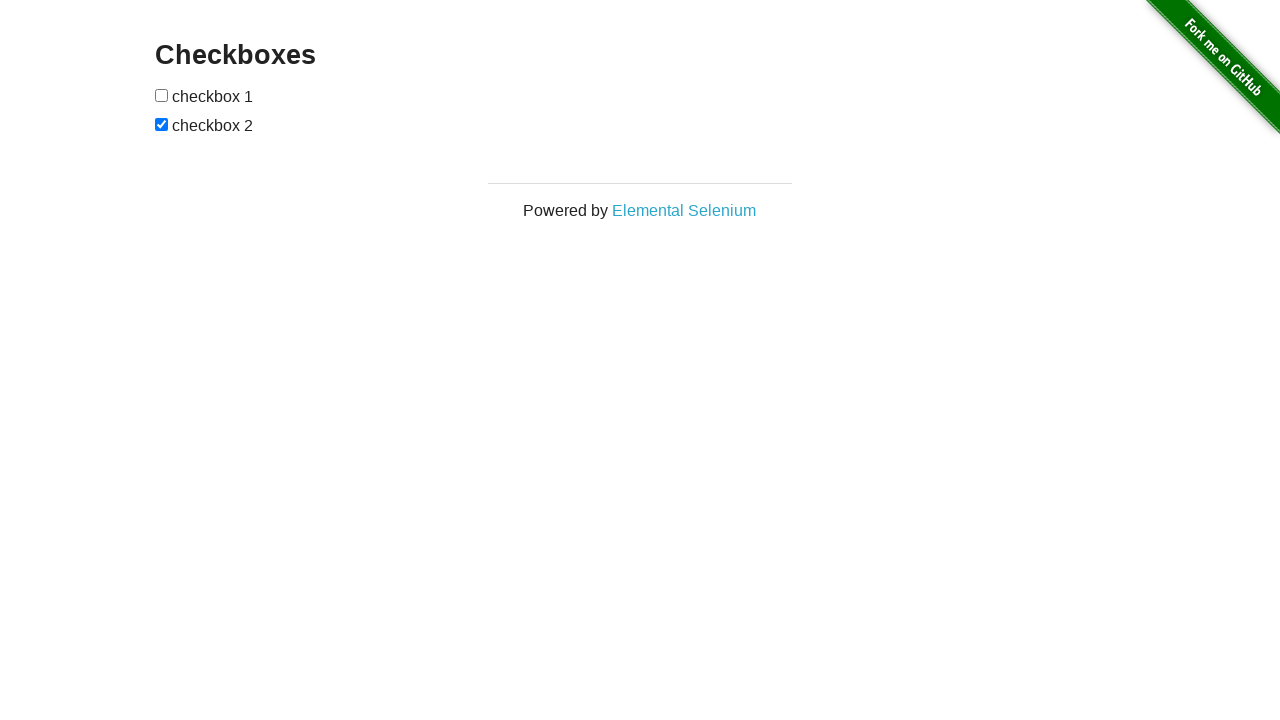

Navigated to checkboxes demo page
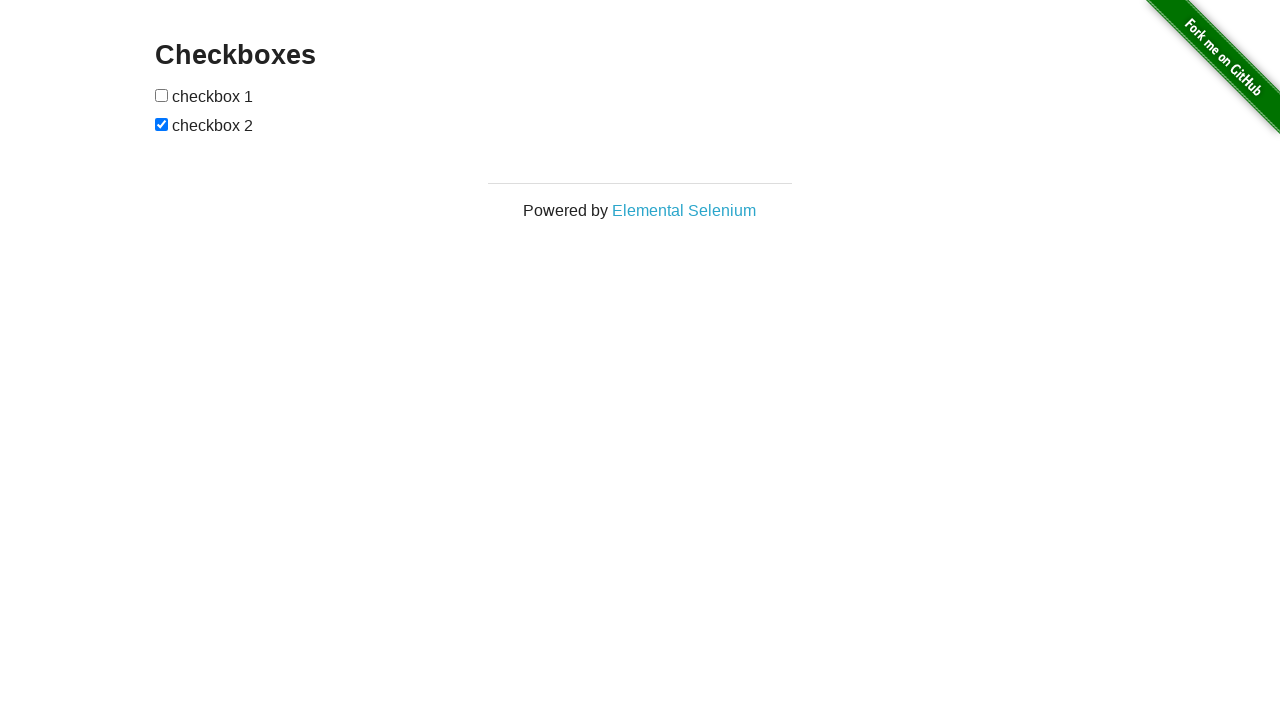

Selected checkbox 1 at (162, 95) on (//input[@type='checkbox'])[1]
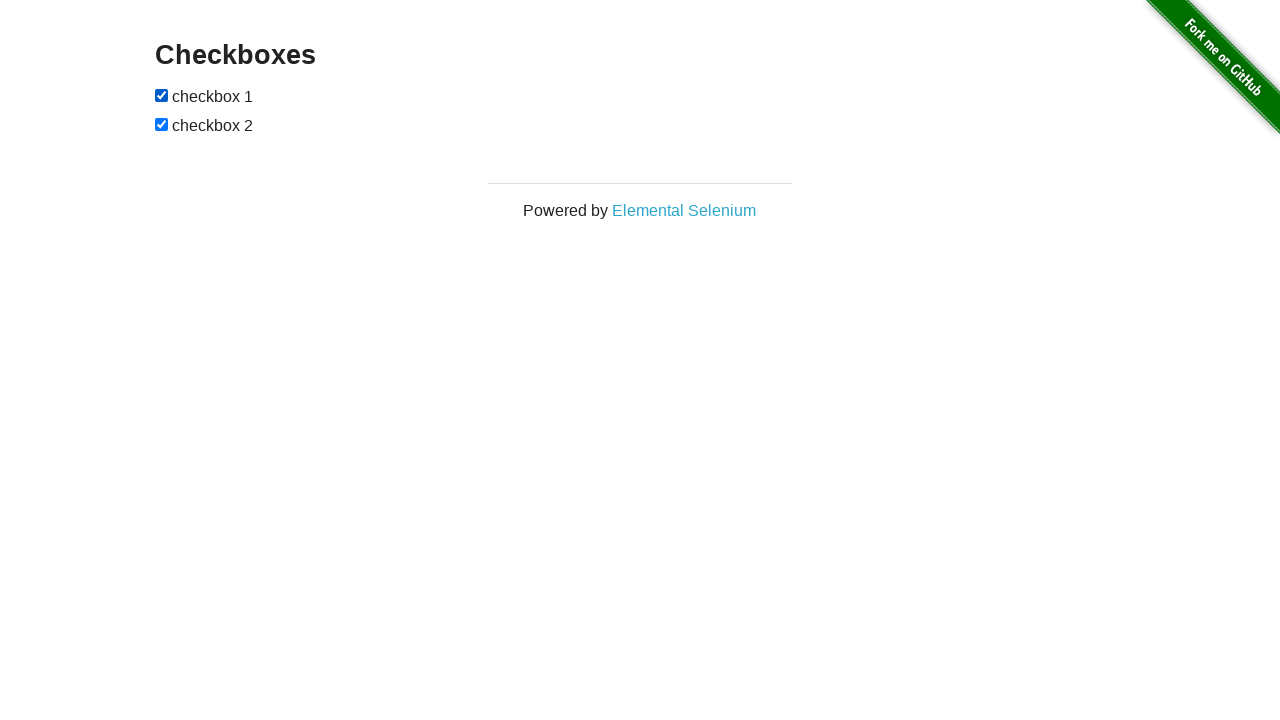

Deselected checkbox 2 at (162, 124) on (//input[@type='checkbox'])[2]
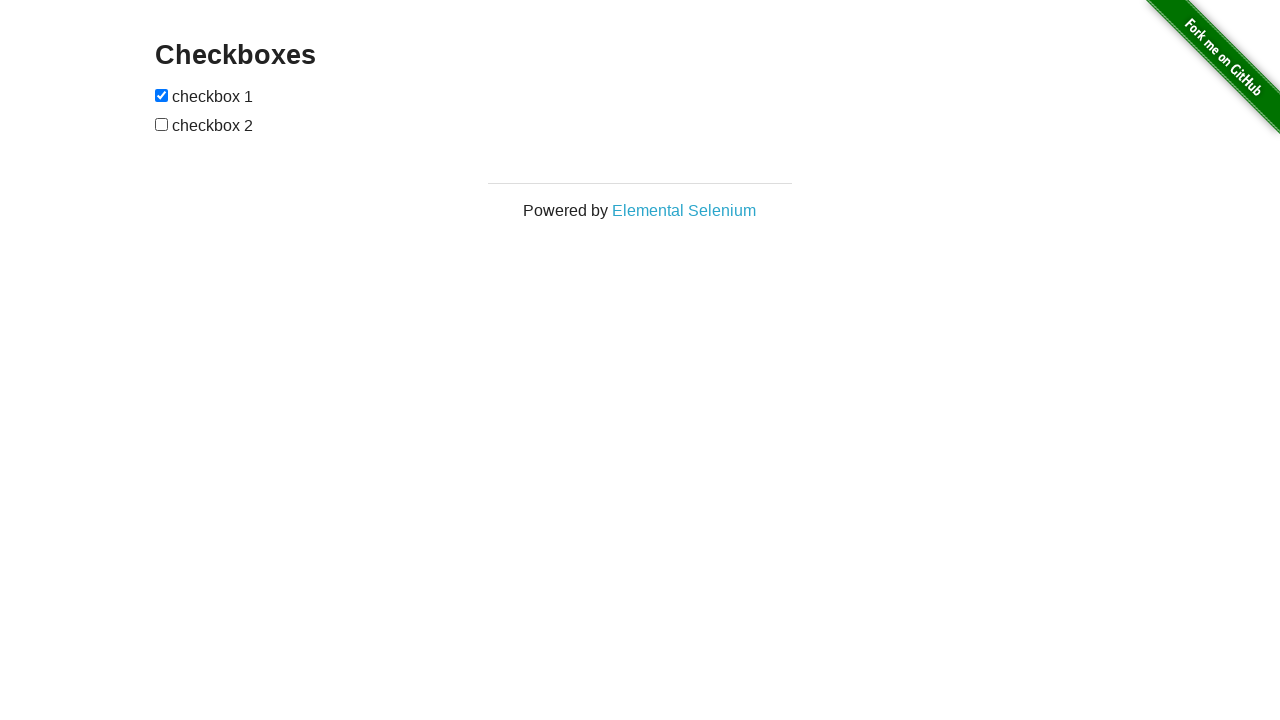

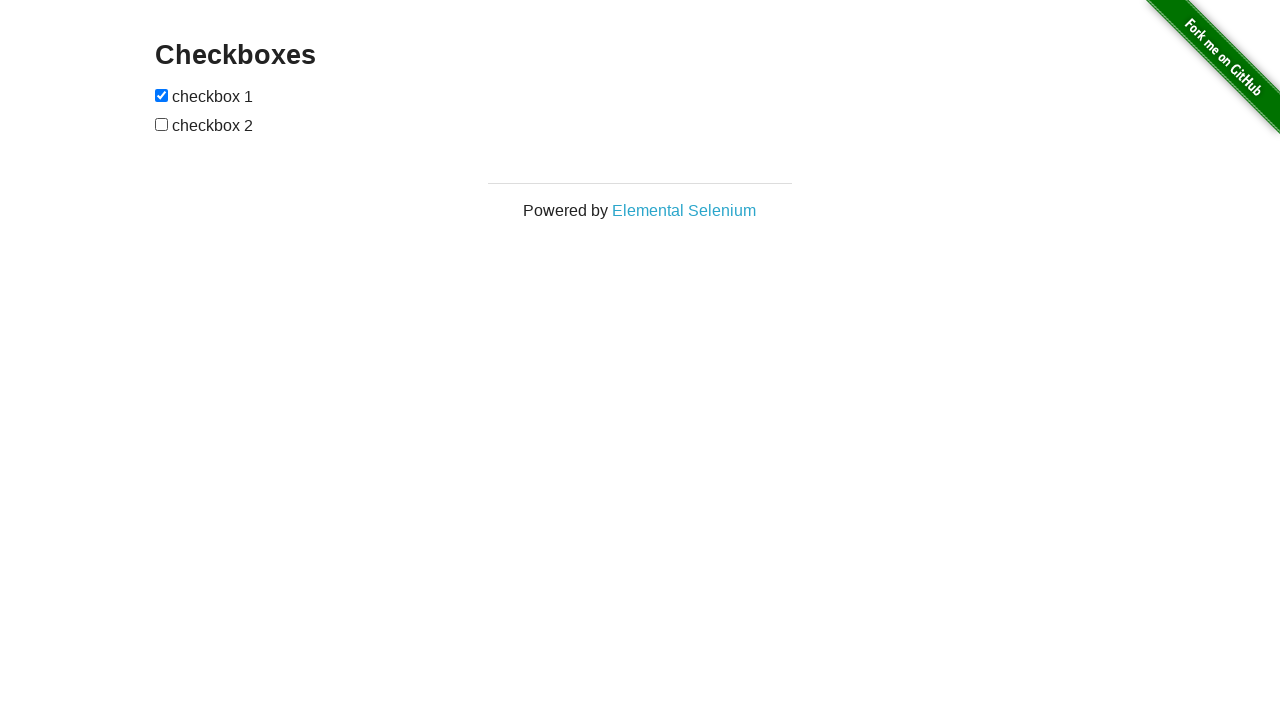